Tests the search functionality by navigating to the search page, entering a language name (Python), and verifying that search results contain the searched term

Starting URL: https://99-bottles-of-beer.net/

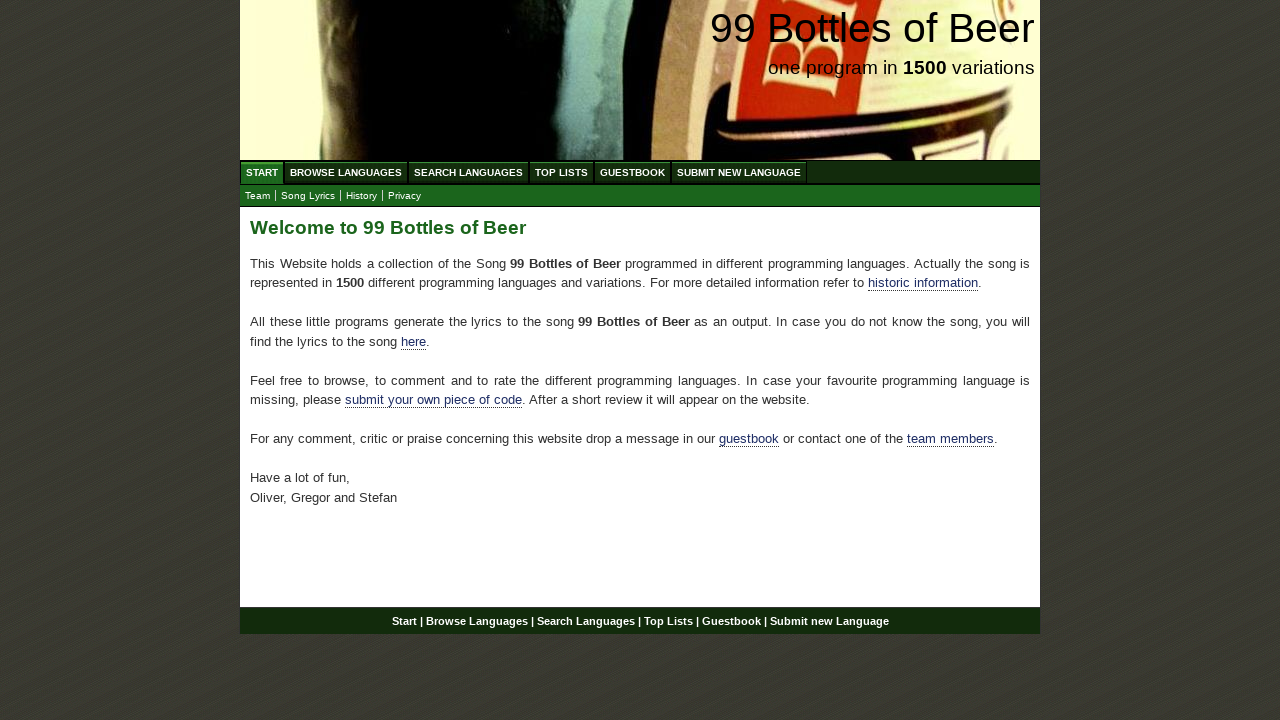

Clicked on Search Languages menu at (468, 172) on xpath=//ul[@id='menu']/li/a[@href='/search.html']
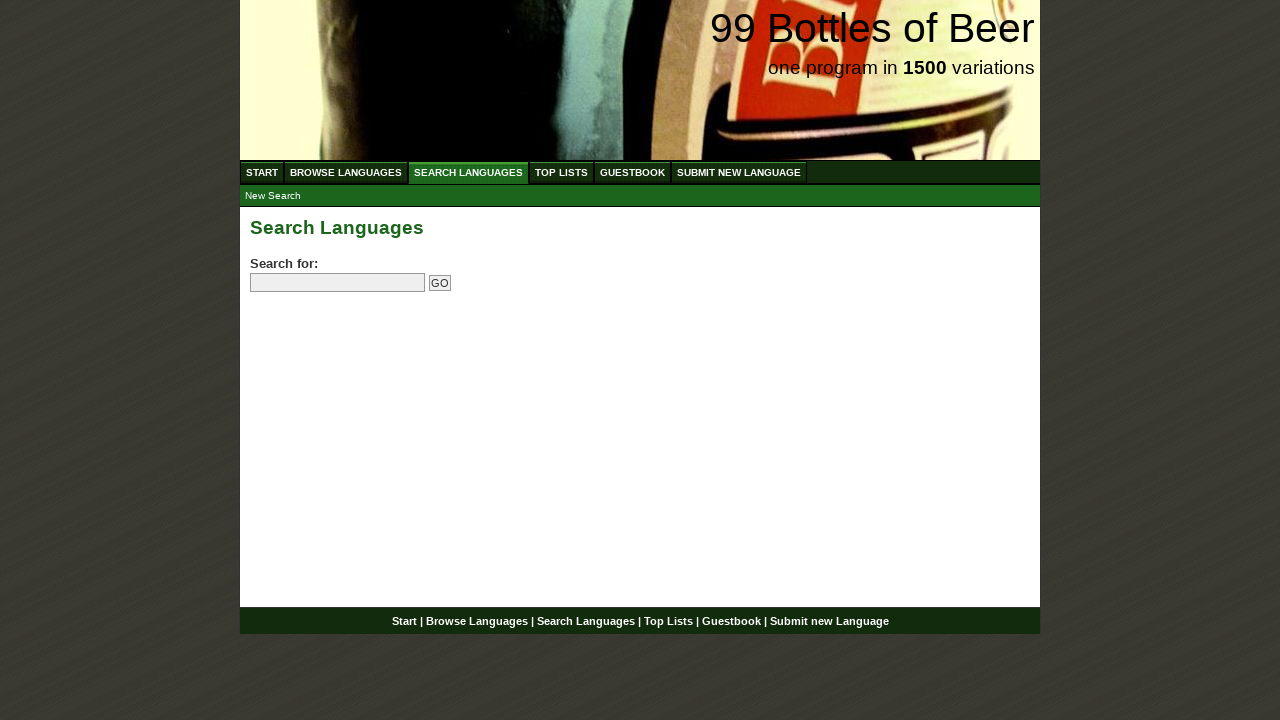

Clicked on search field at (338, 283) on input[name='search']
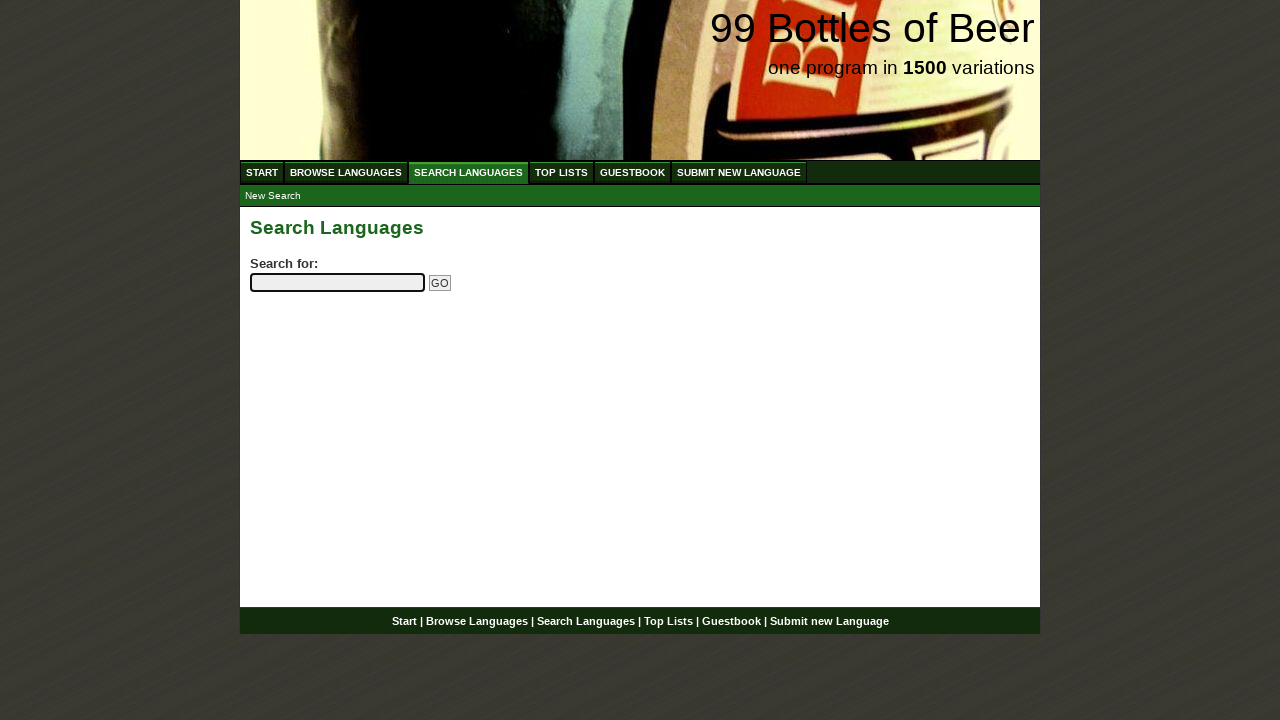

Entered 'python' in search field on input[name='search']
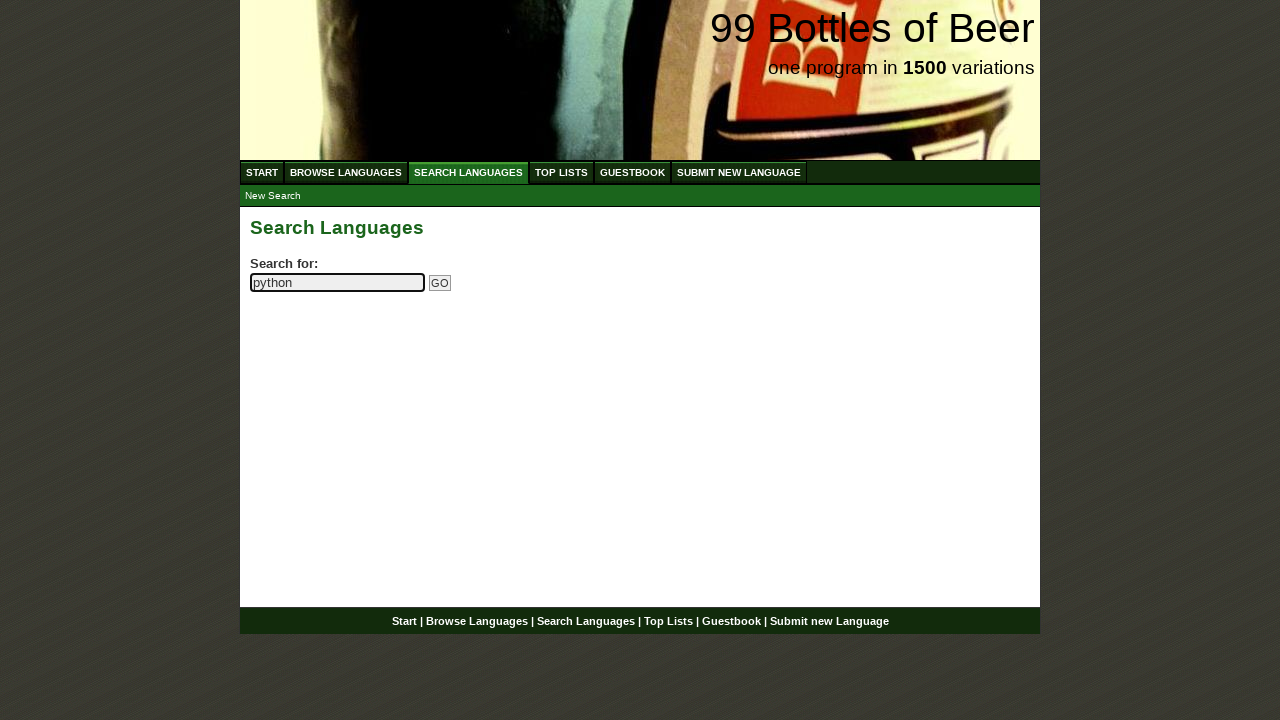

Clicked the Go button to submit search at (440, 283) on input[name='submitsearch']
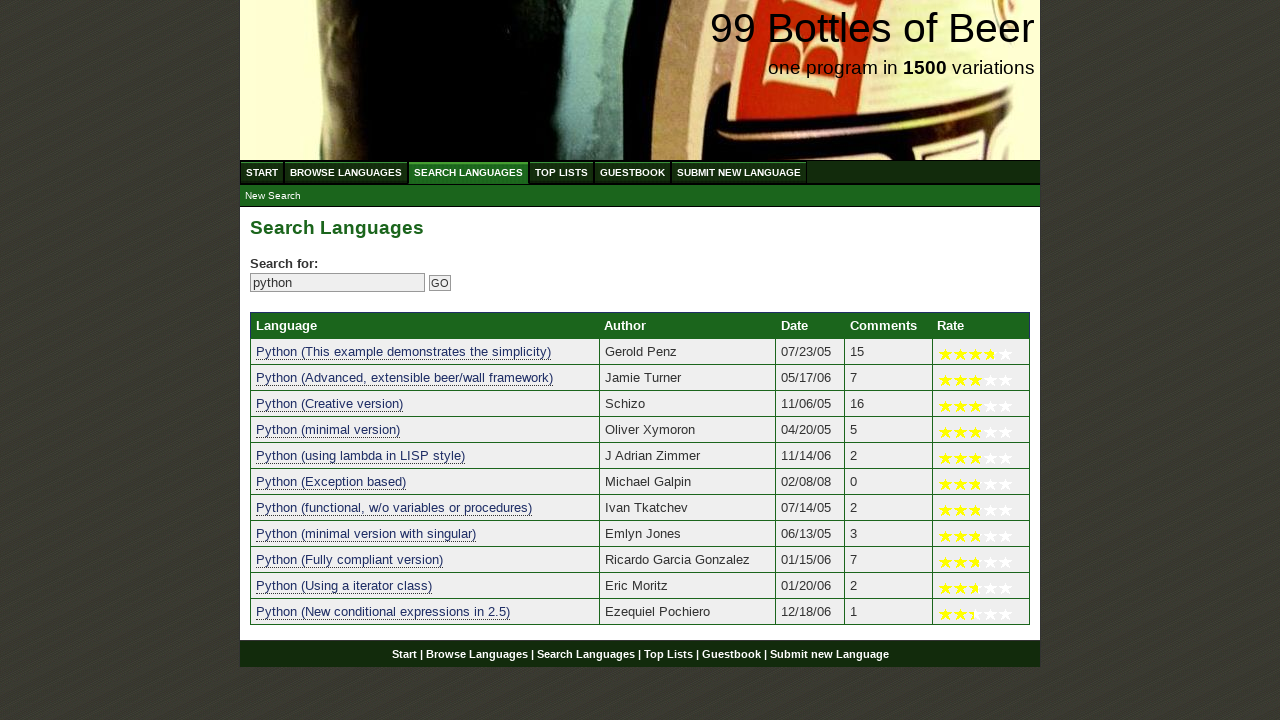

Search results loaded successfully
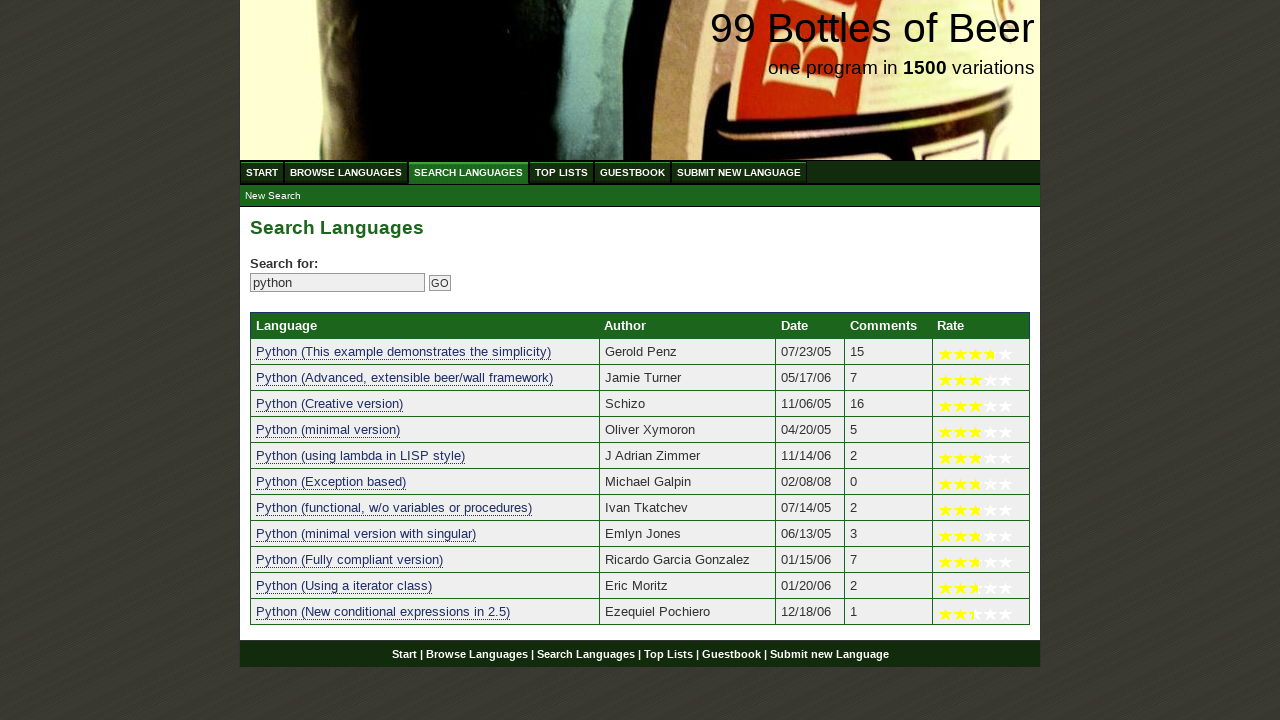

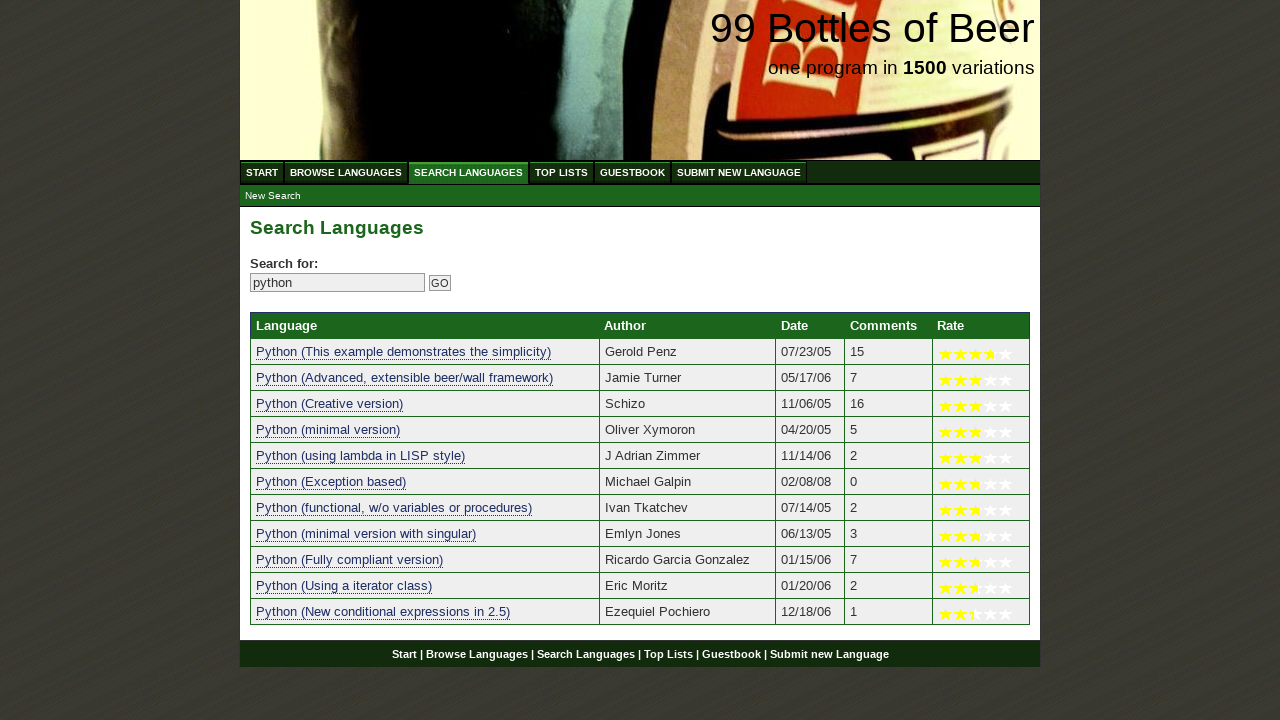